Tests JavaScript alert handling by clicking a button to trigger an alert, accepting it, and verifying the result message

Starting URL: https://the-internet.herokuapp.com/javascript_alerts

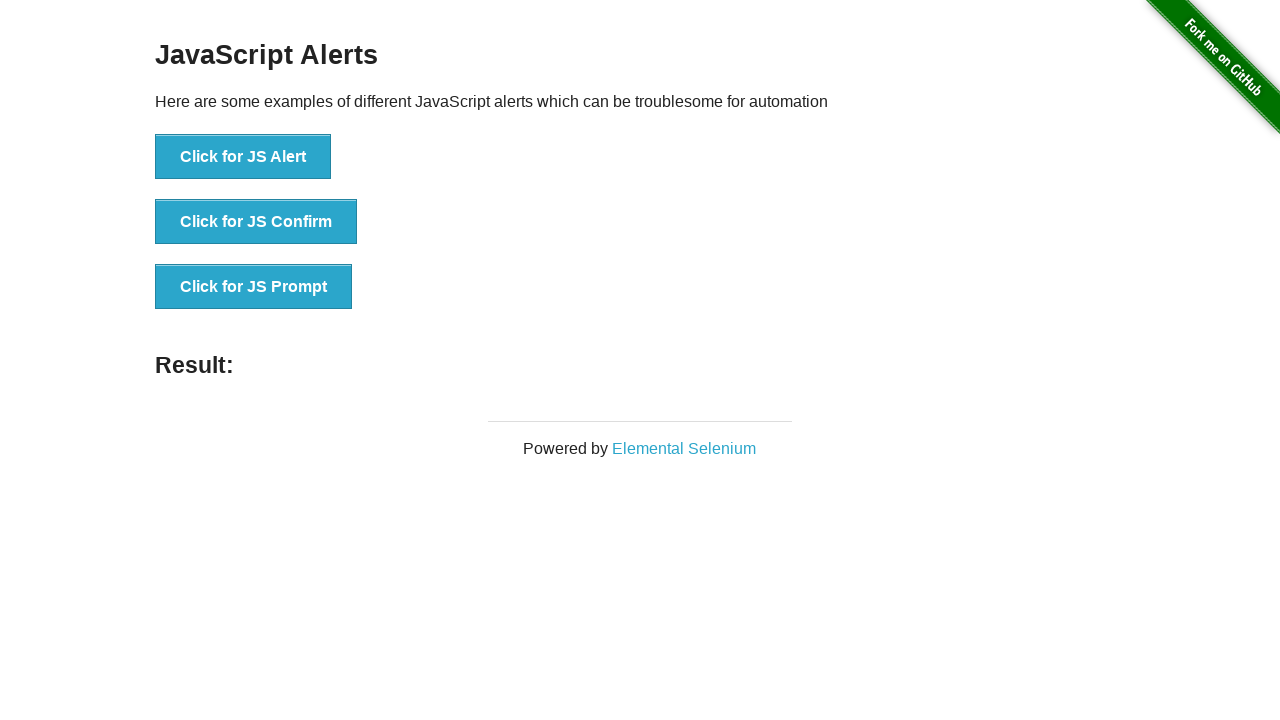

Clicked button to trigger JavaScript alert at (243, 157) on text='Click for JS Alert'
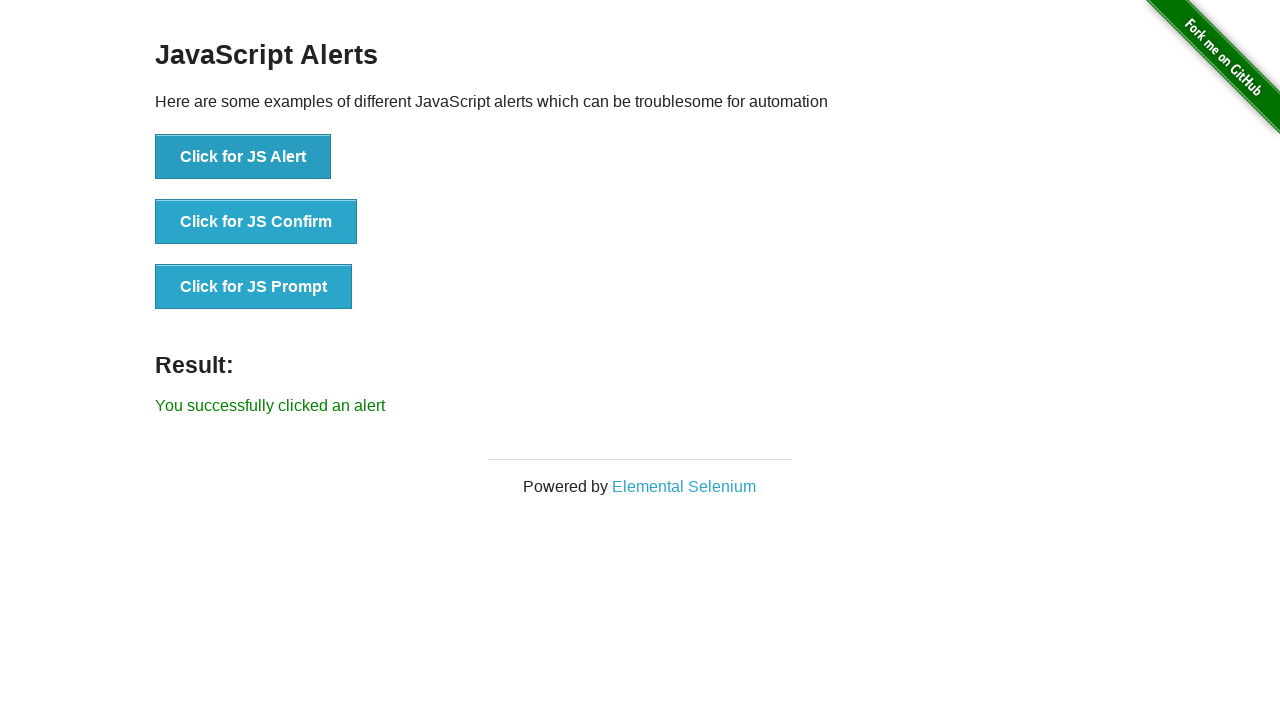

Set up dialog handler to accept alert
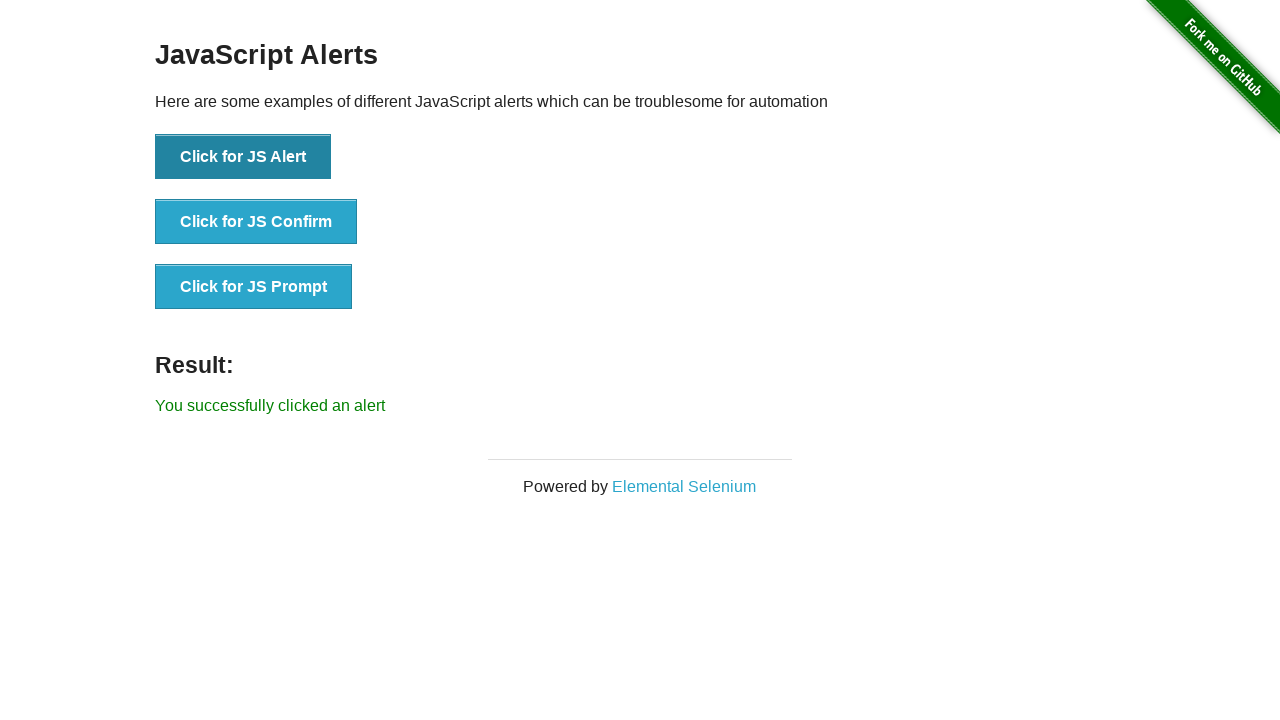

Located result message element
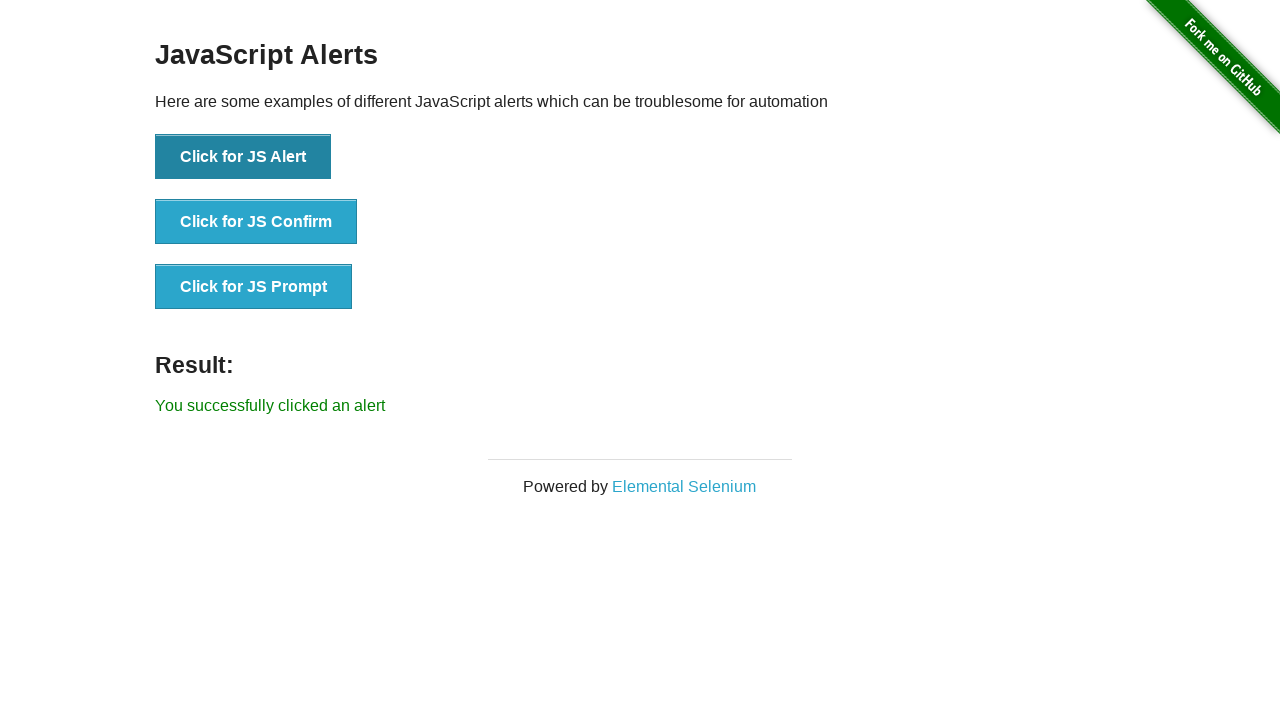

Verified result message displays 'You successfully clicked an alert'
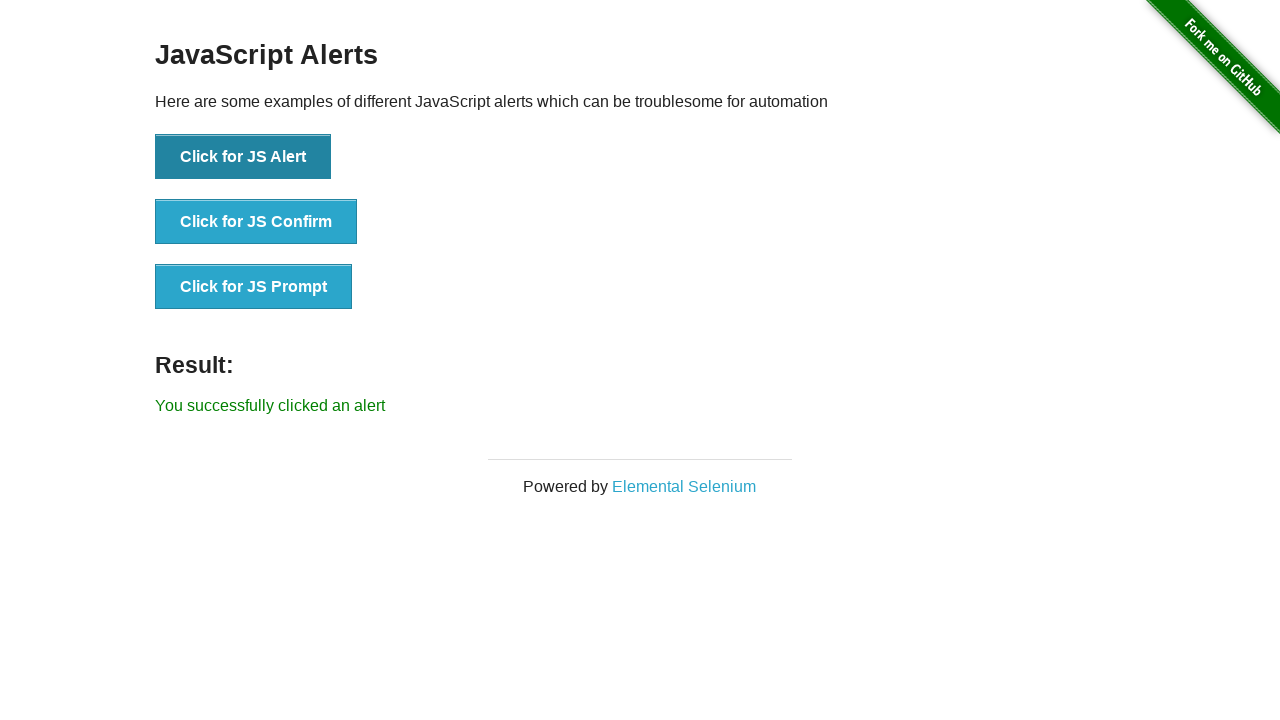

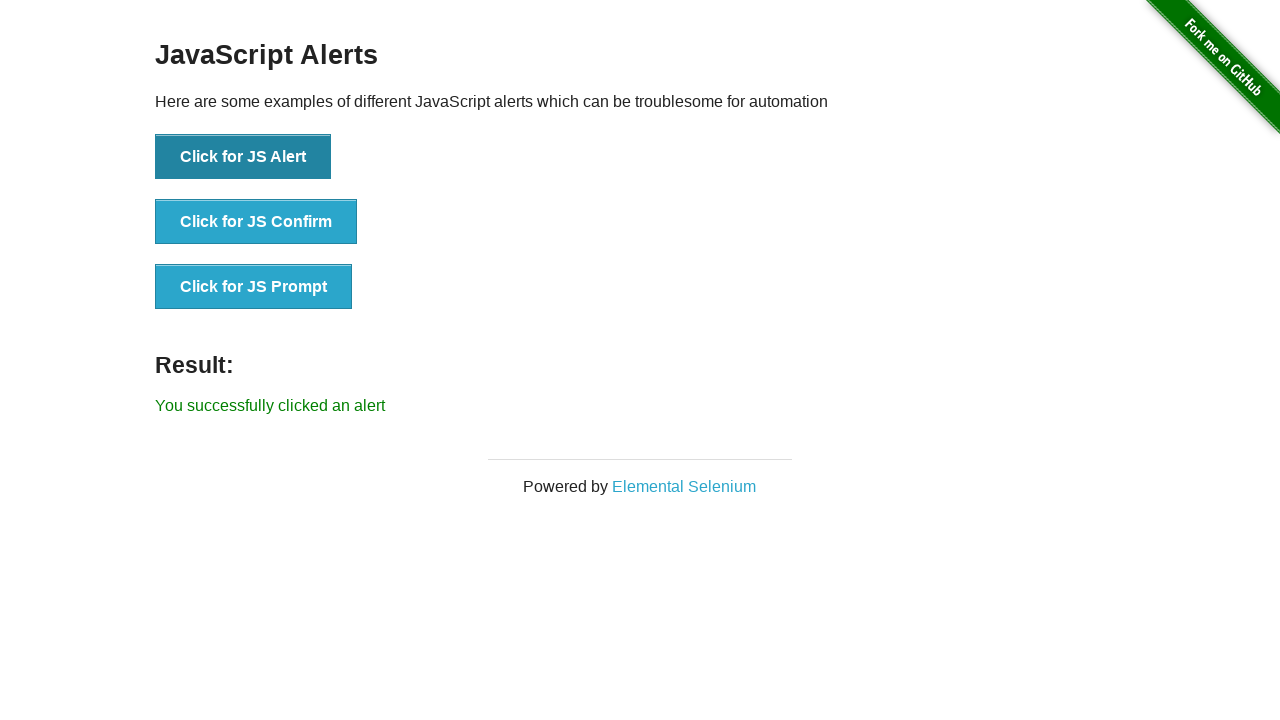